Tests Python.org search functionality by entering "pycon" in the search box and verifying results are displayed

Starting URL: http://www.python.org

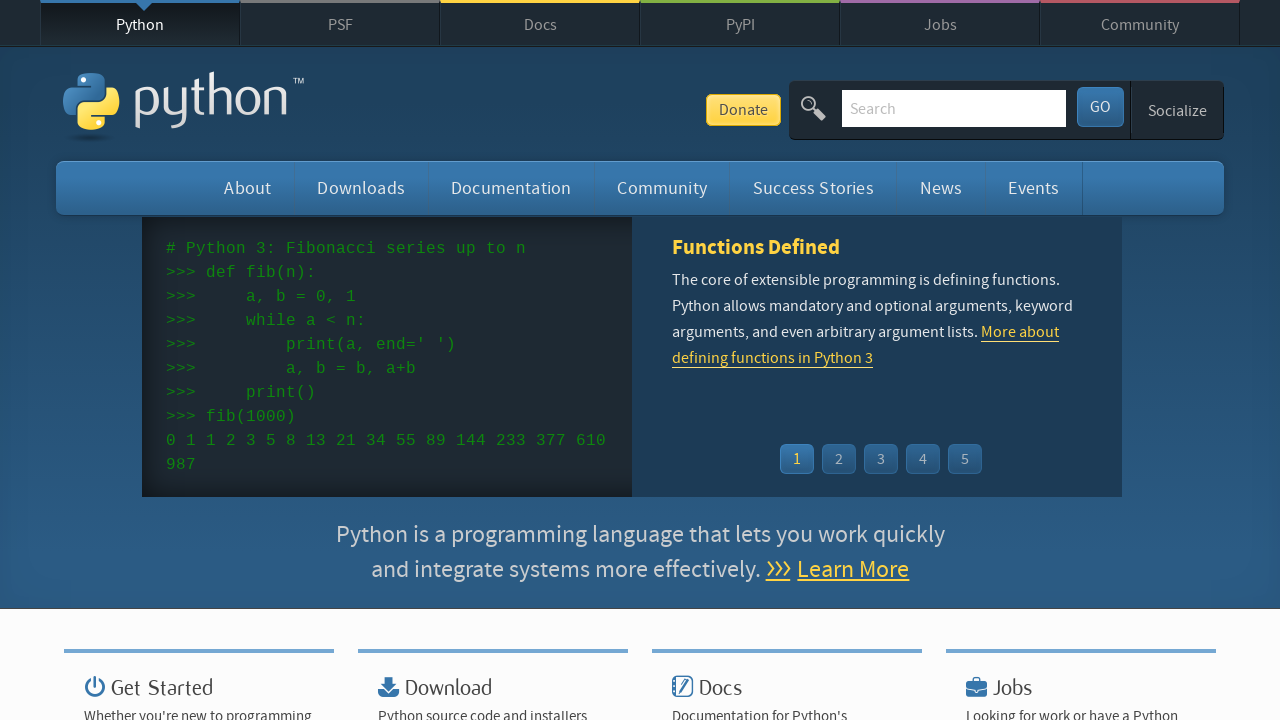

Cleared search box on input[name='q']
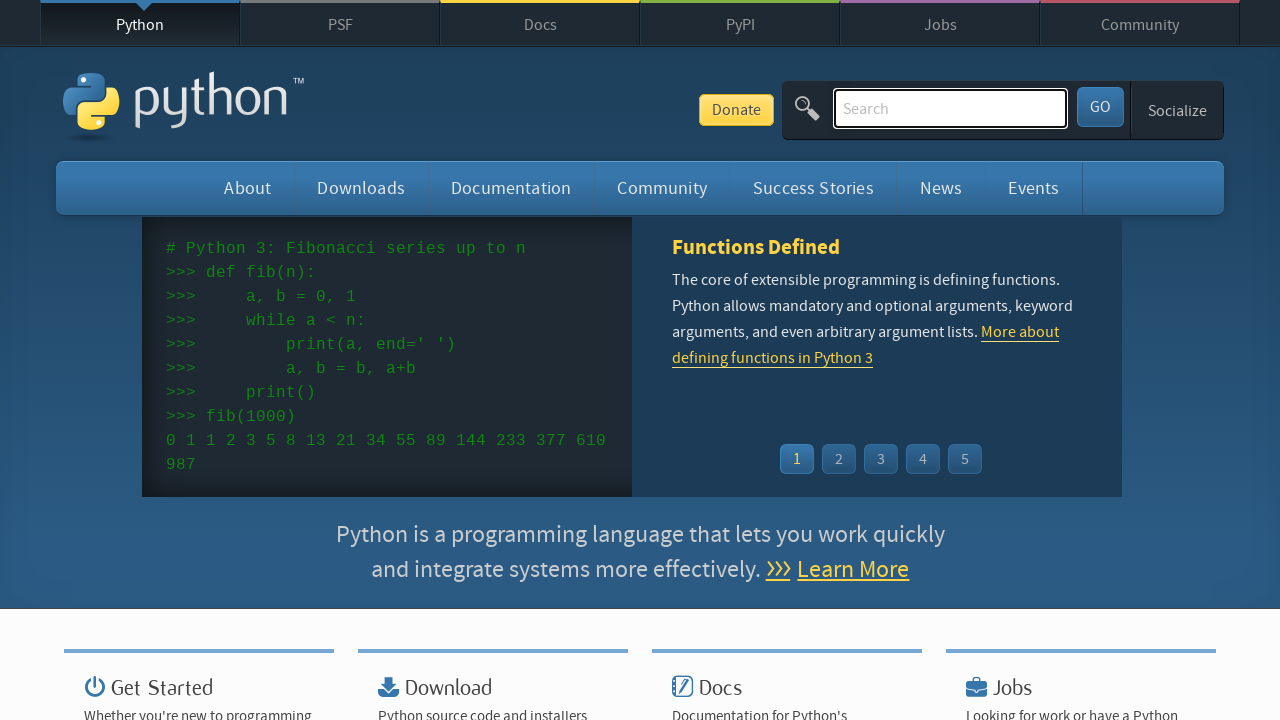

Filled search box with 'pycon' on input[name='q']
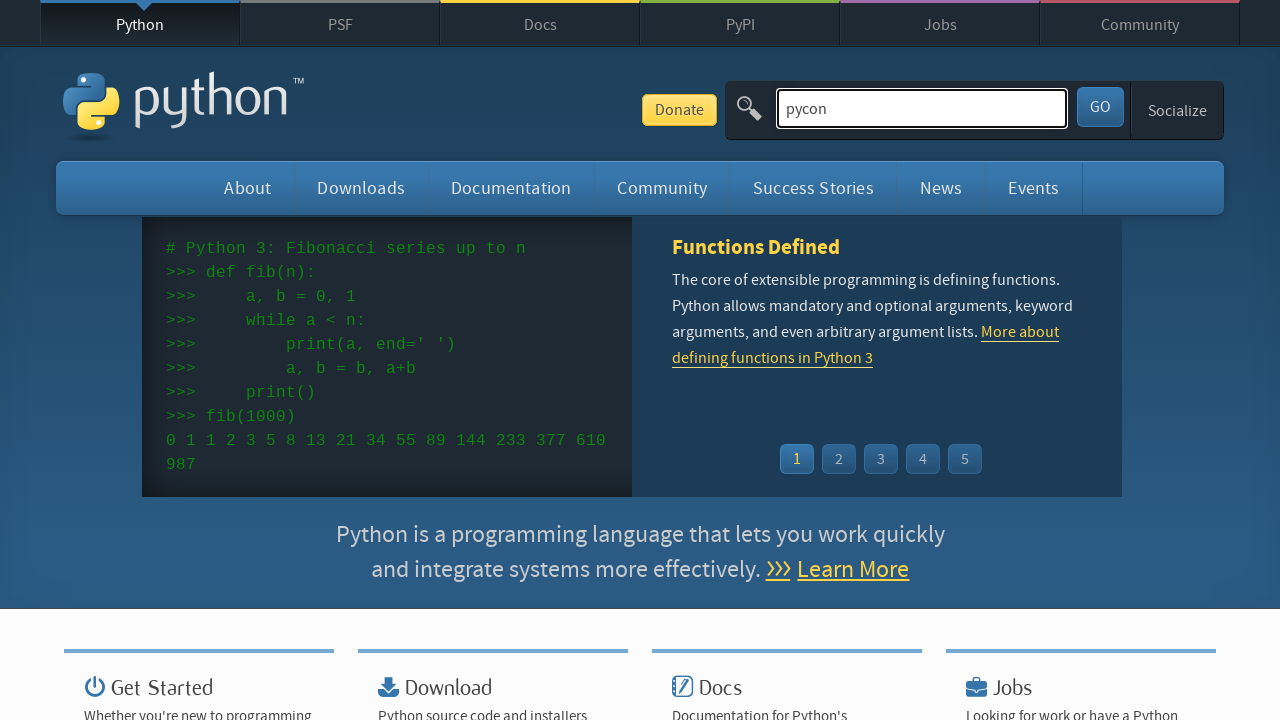

Submitted search by pressing Enter on input[name='q']
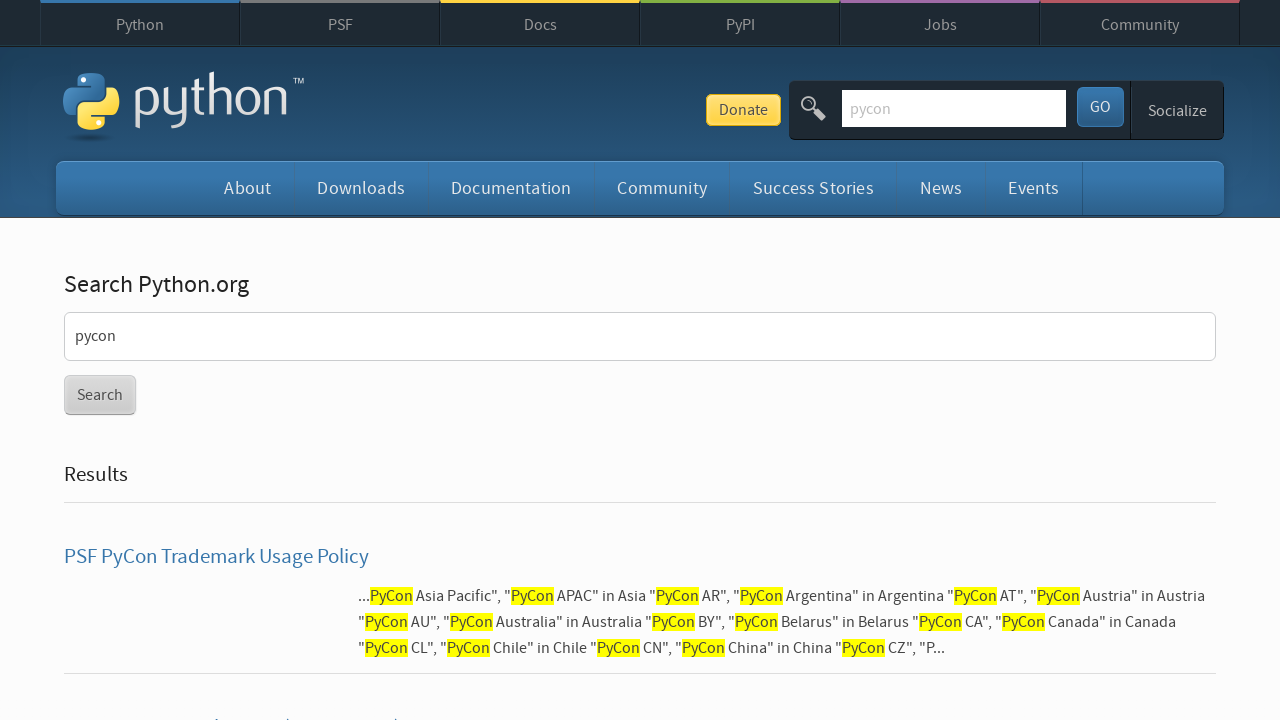

Waited for search results page to load
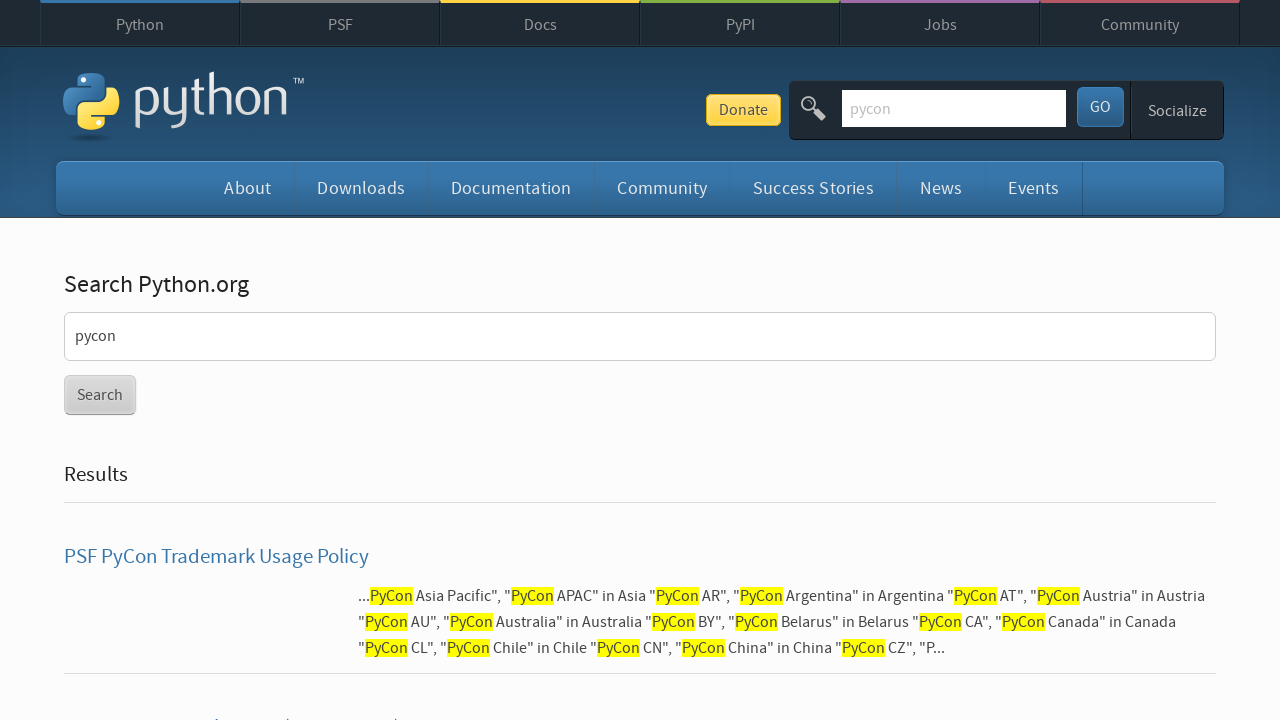

Verified that search results are displayed (no 'No results found' message)
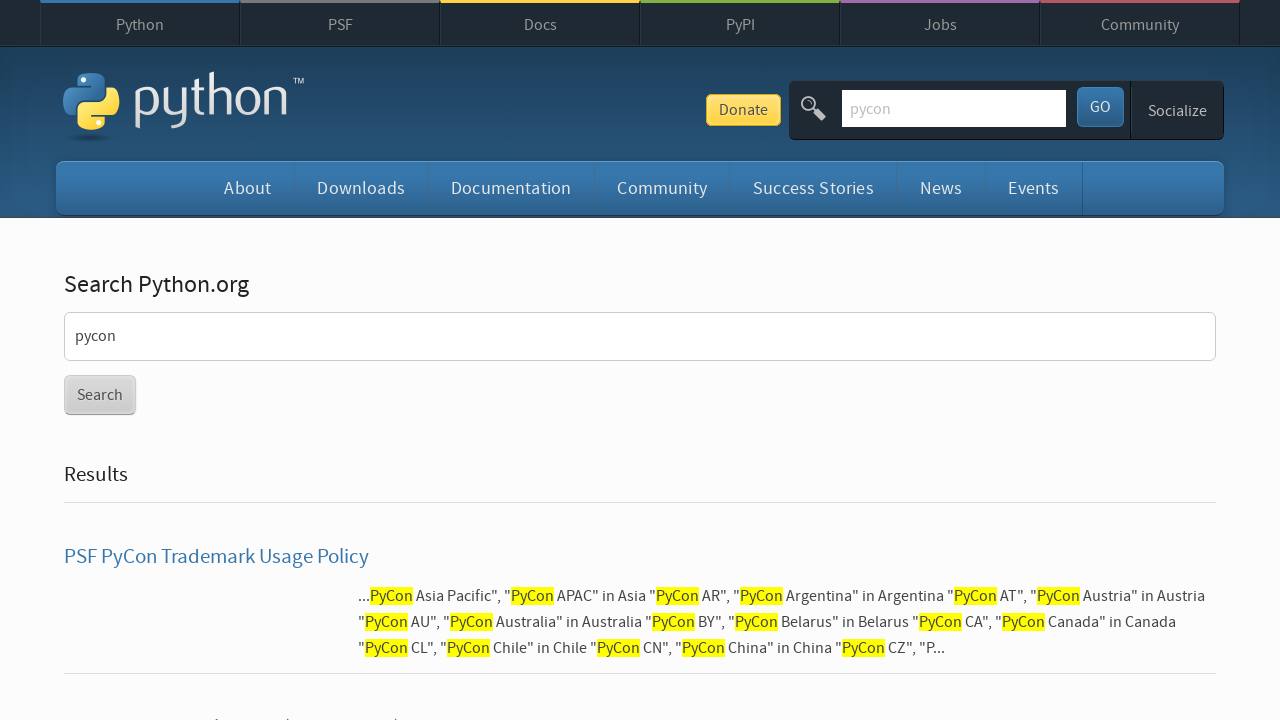

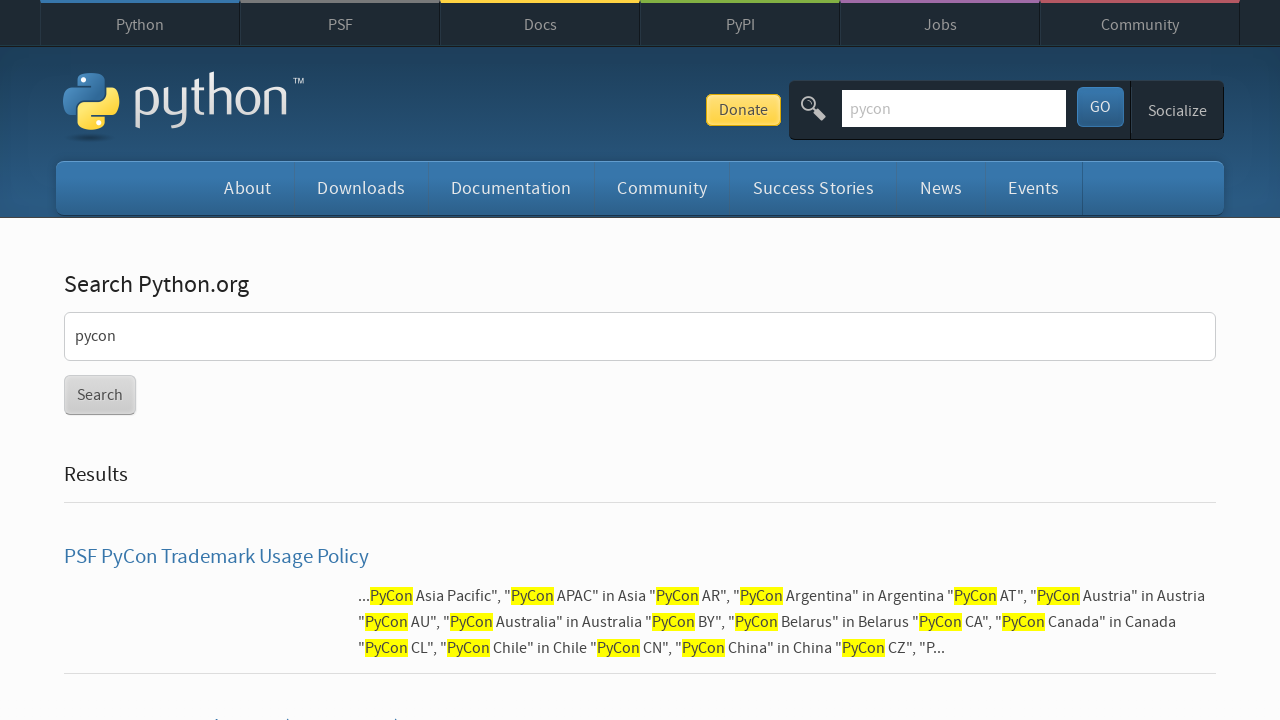